Tests clicking the "Get started" link on Playwright homepage and verifies navigation to the intro page

Starting URL: https://playwright.dev/

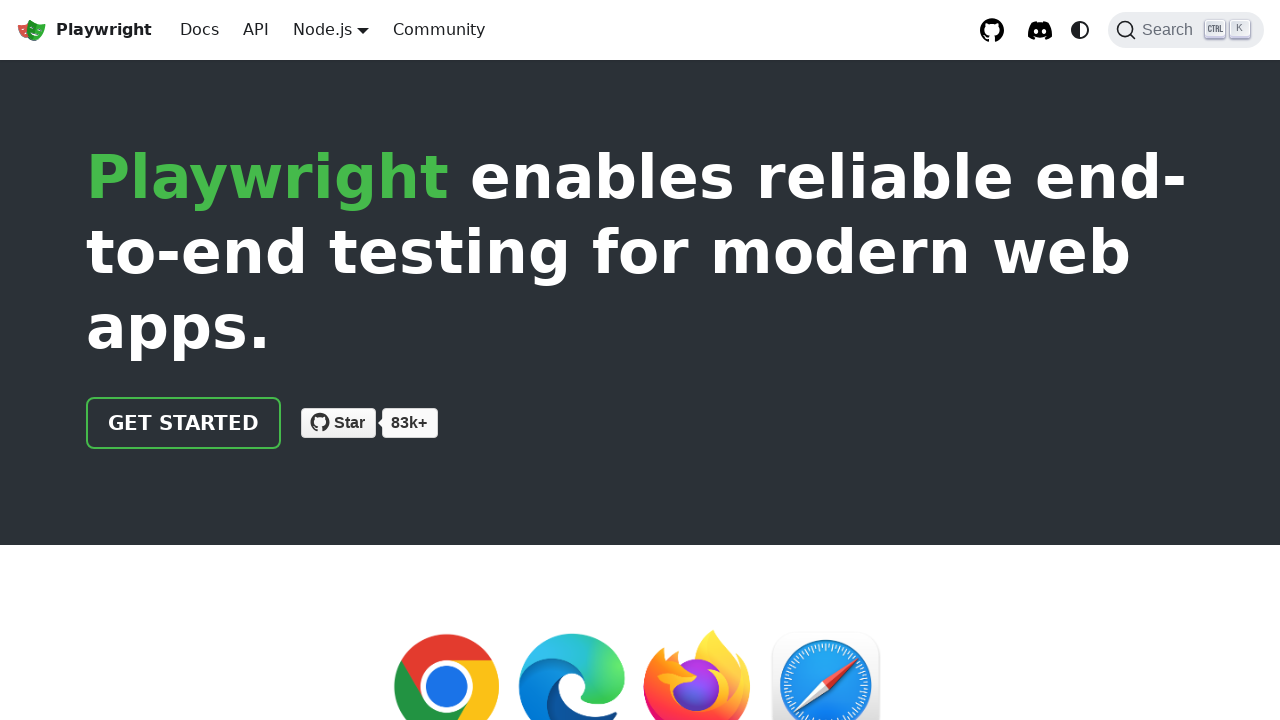

Clicked 'Get started' link on Playwright homepage at (184, 423) on internal:role=link[name="Get started"i]
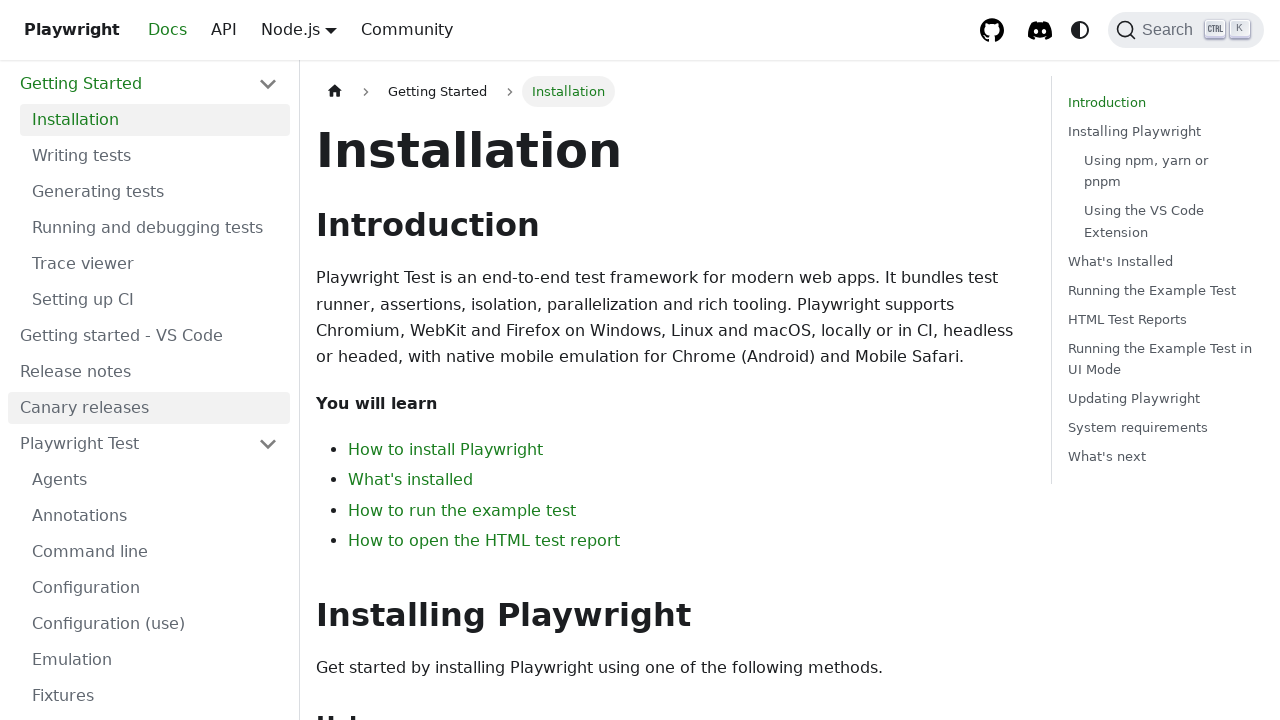

Verified navigation to intro page - URL contains 'intro'
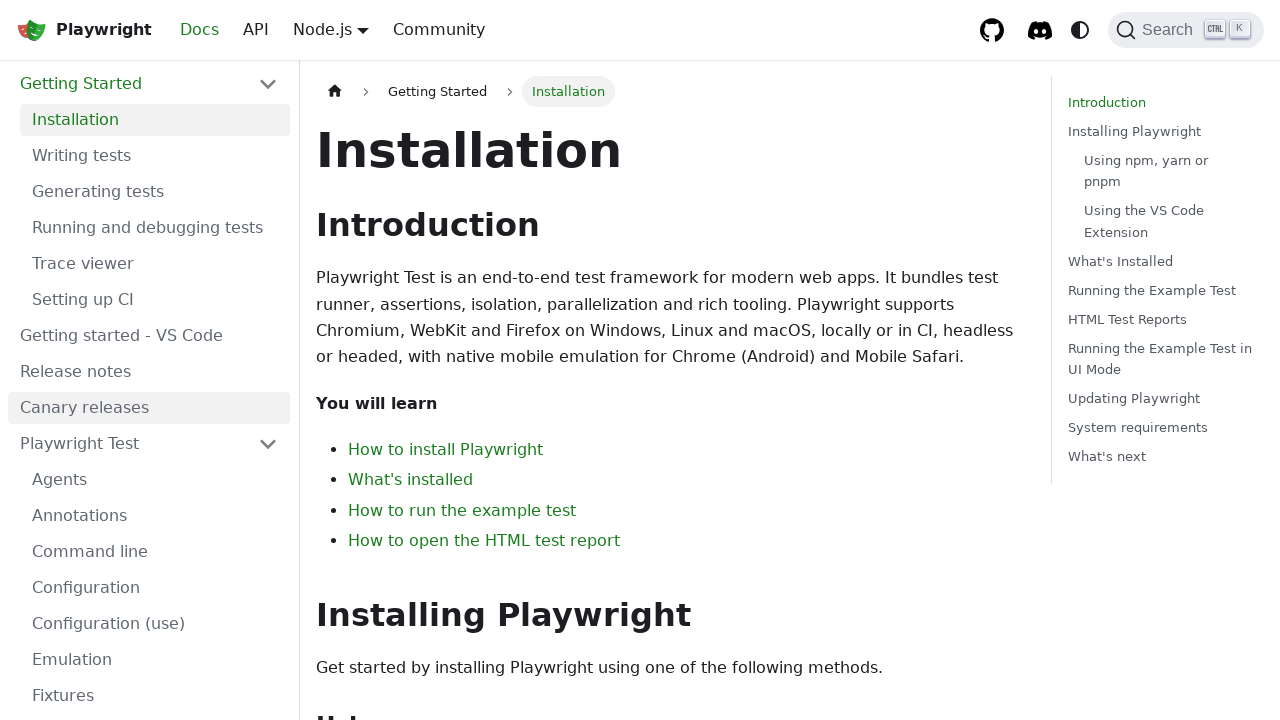

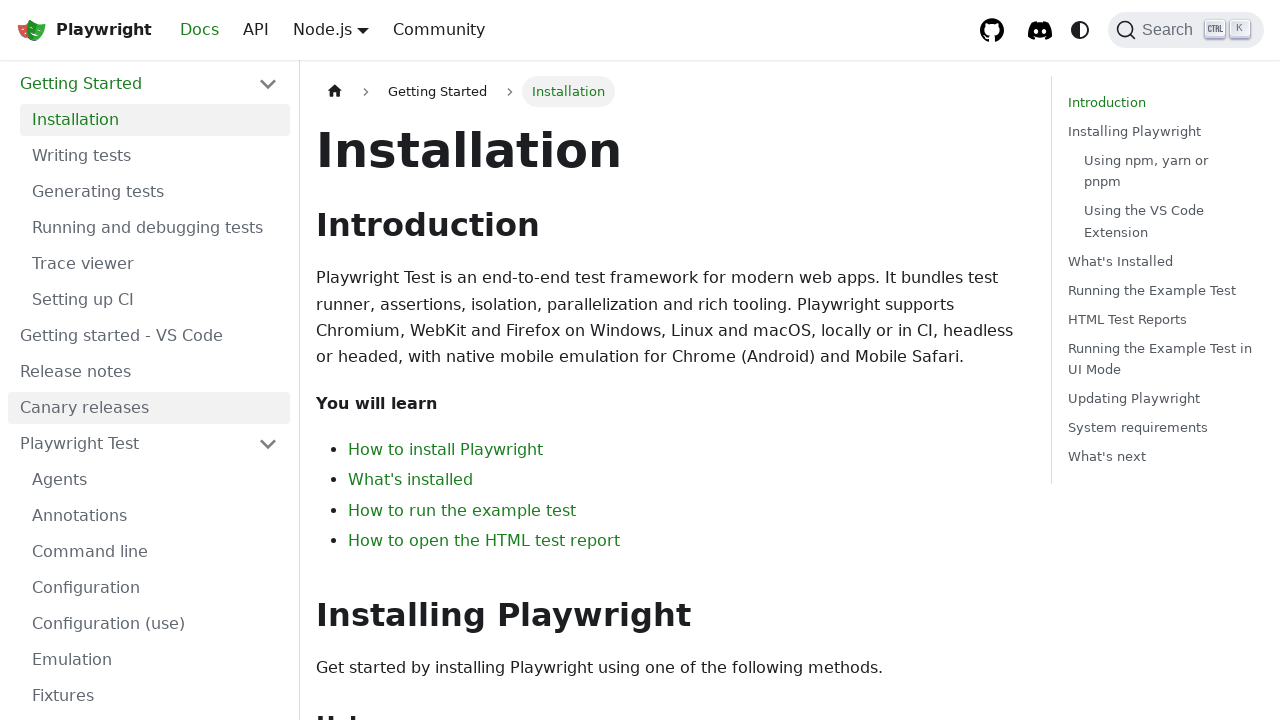